Tests hyperlink navigation by clicking on a link with text "testwisely" and verifying the navigation

Starting URL: https://omayo.blogspot.com/

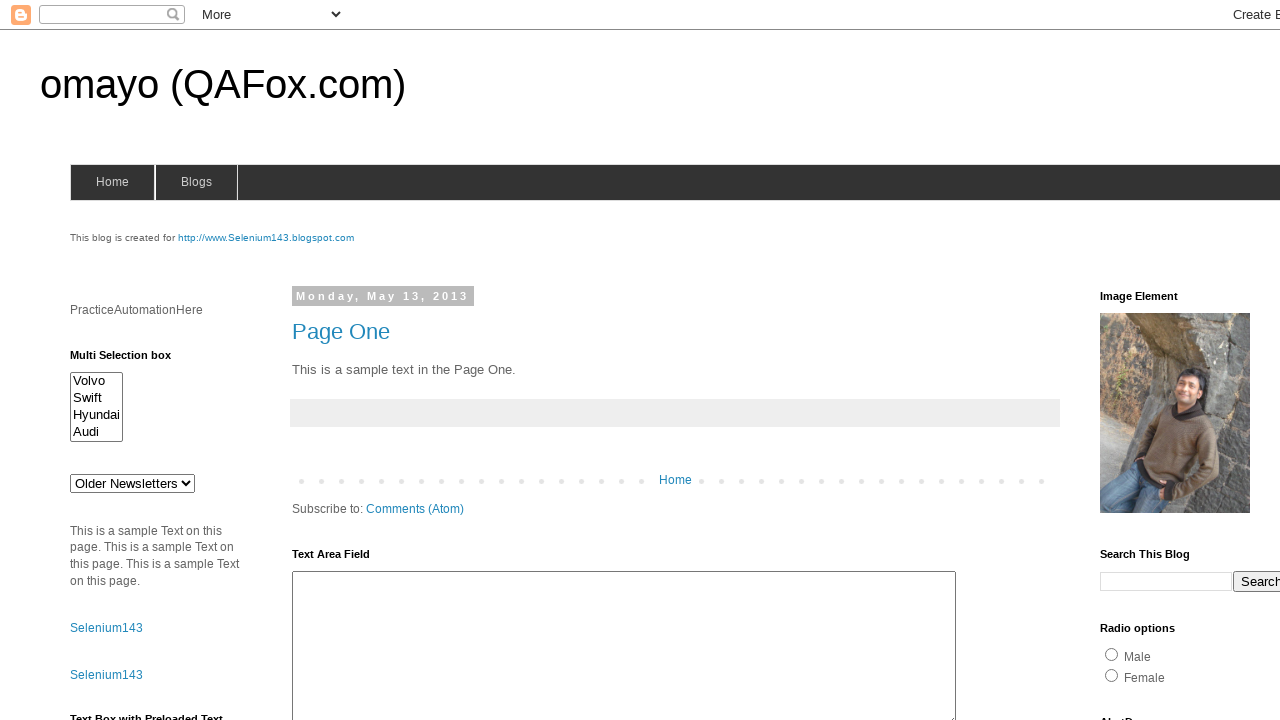

Clicked hyperlink with text 'testwisely' at (1142, 361) on a:has-text('testwisely')
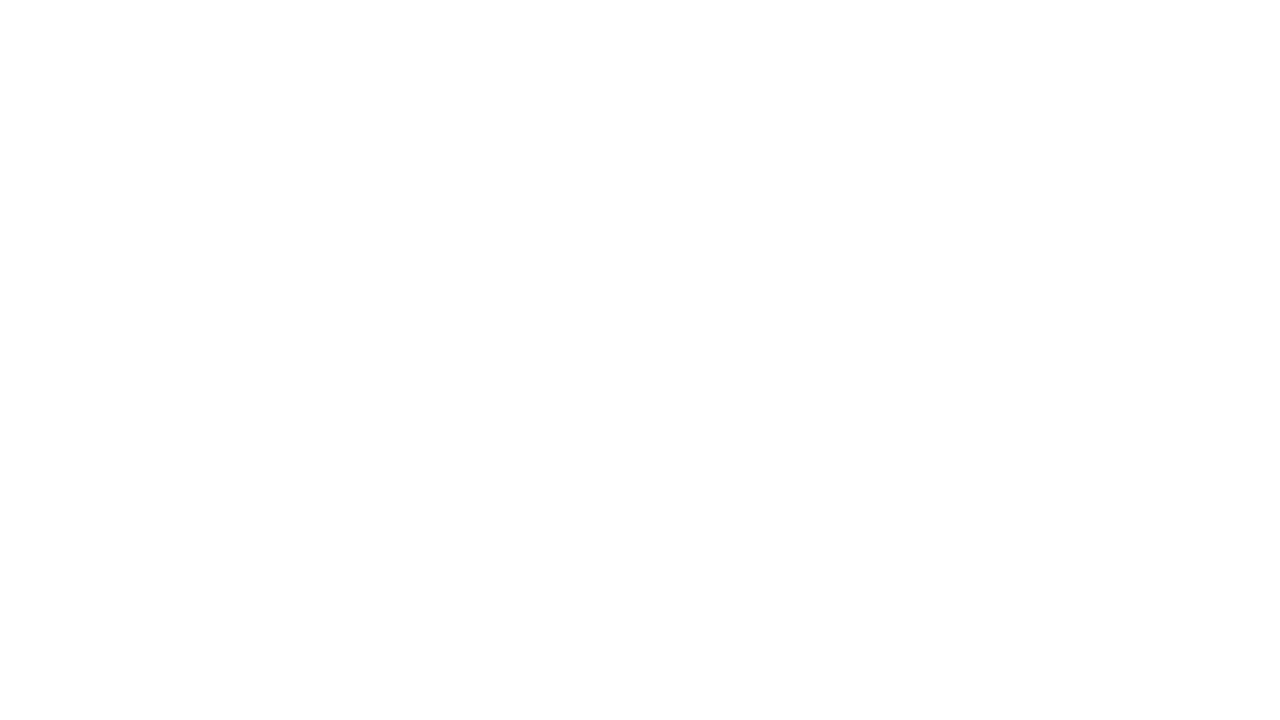

Navigation completed and network idle
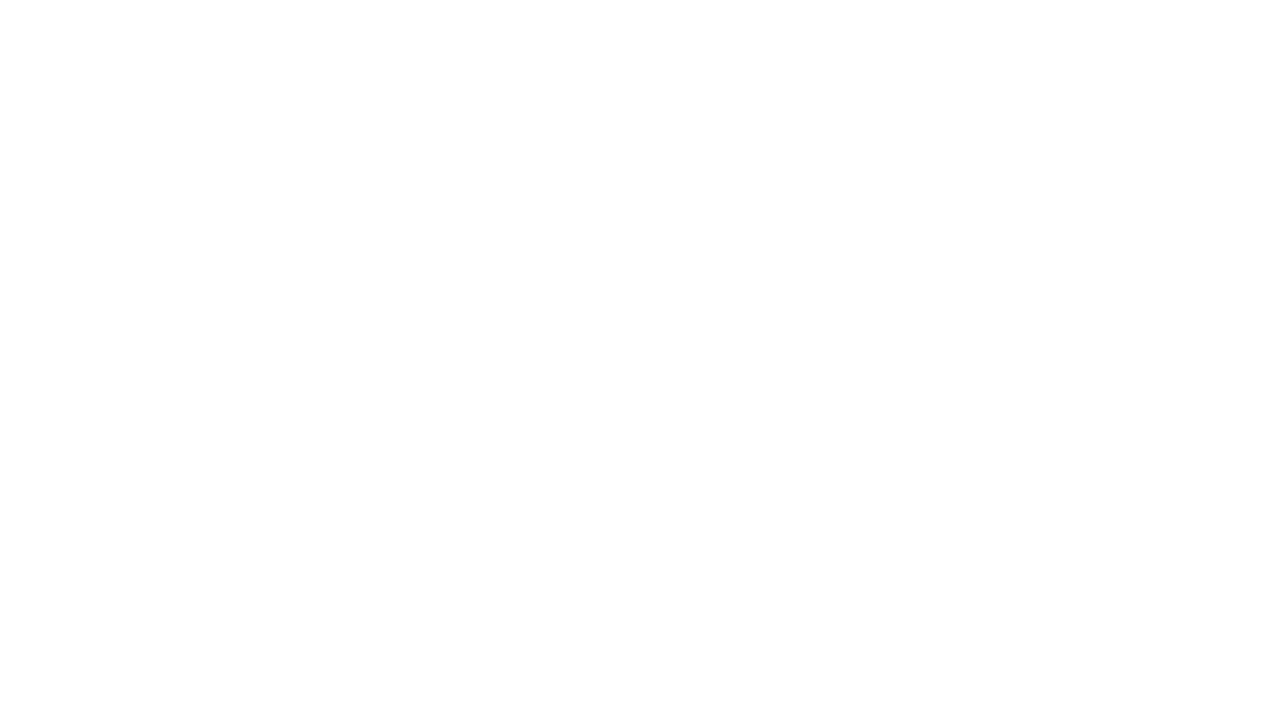

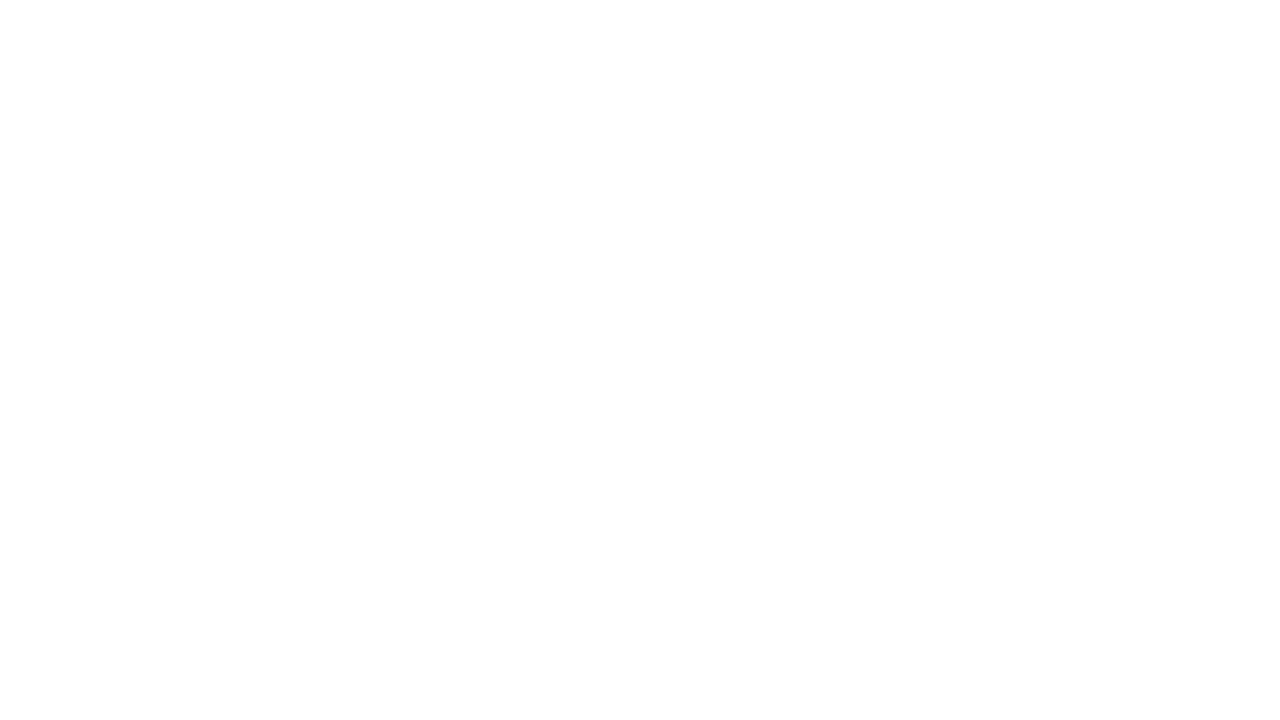